Tests the "Impressive" radio button by clicking it and verifying the result text displays "Impressive"

Starting URL: https://demoqa.com/radio-button

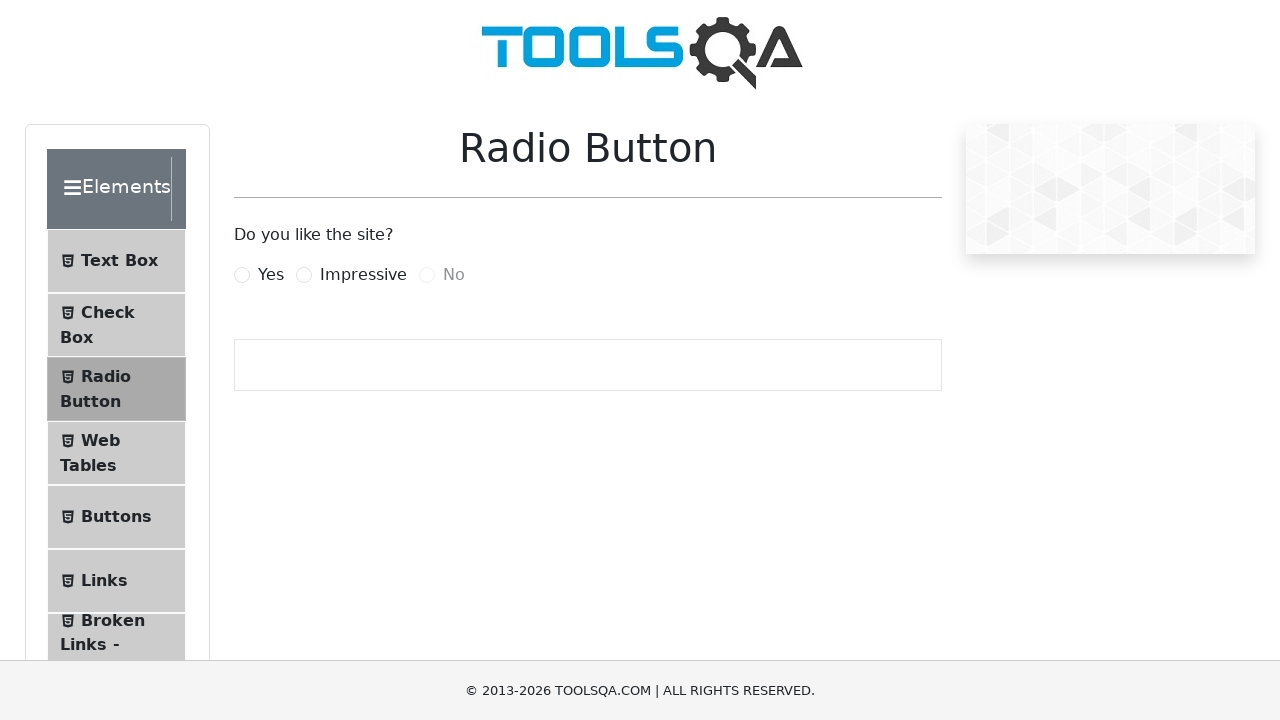

Waited for 'Impressive' radio button label to become visible
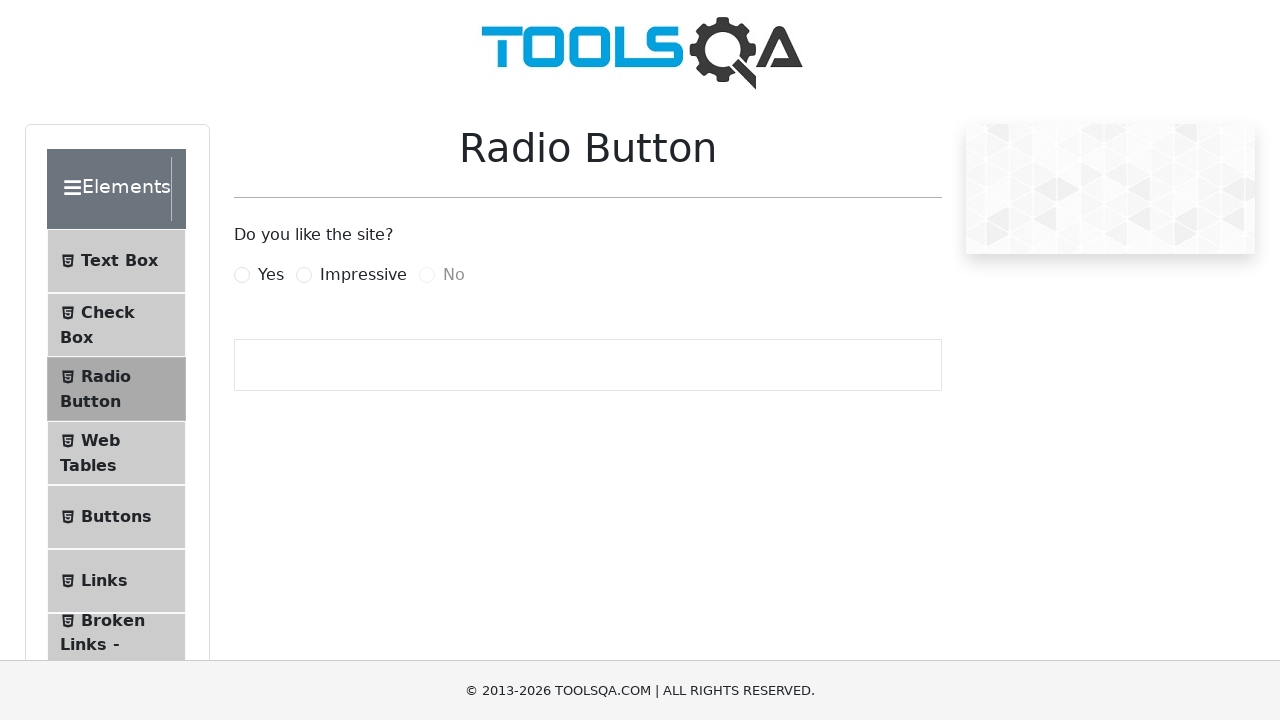

Clicked the 'Impressive' radio button at (363, 275) on xpath=//label[@for='impressiveRadio']
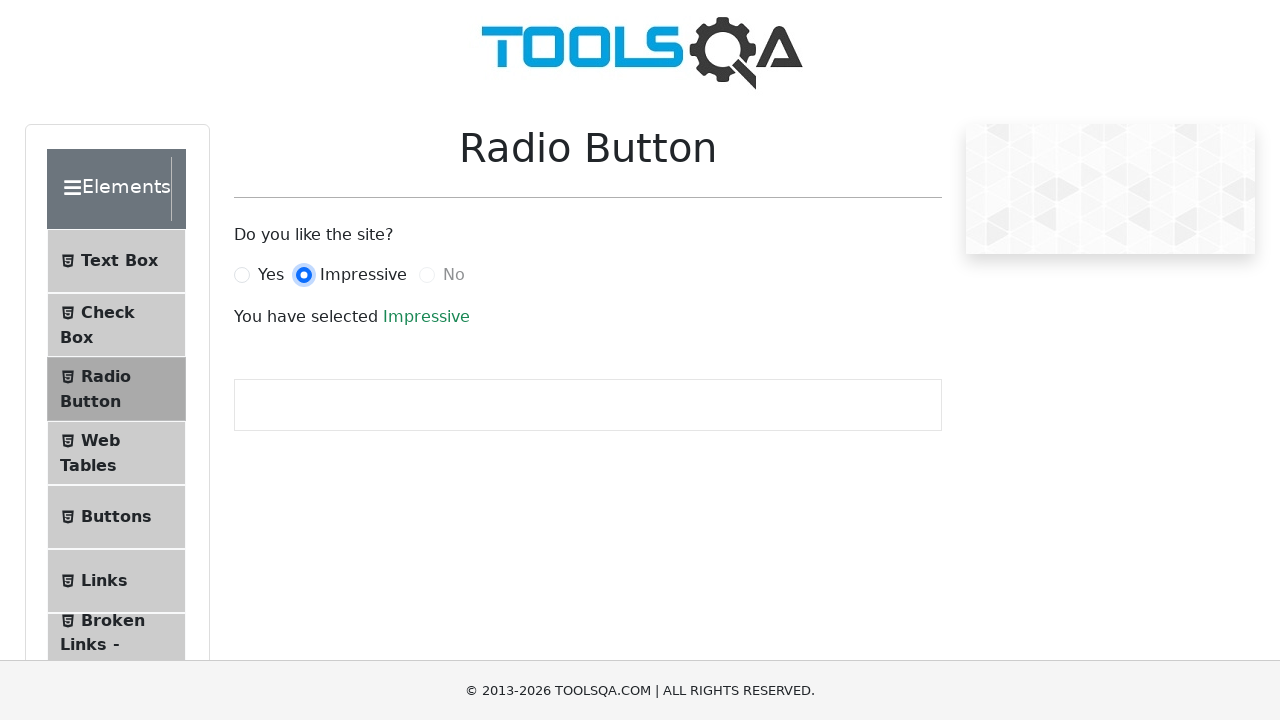

Waited for result text to appear
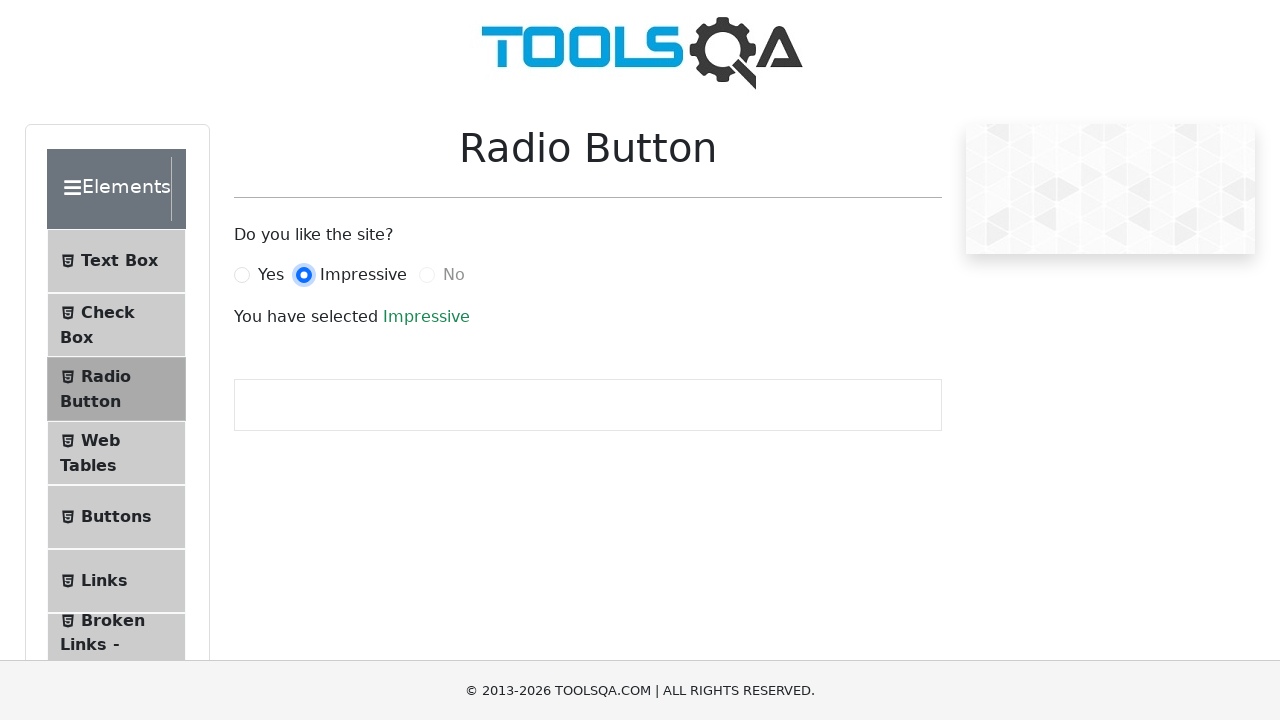

Retrieved result text: 'Impressive'
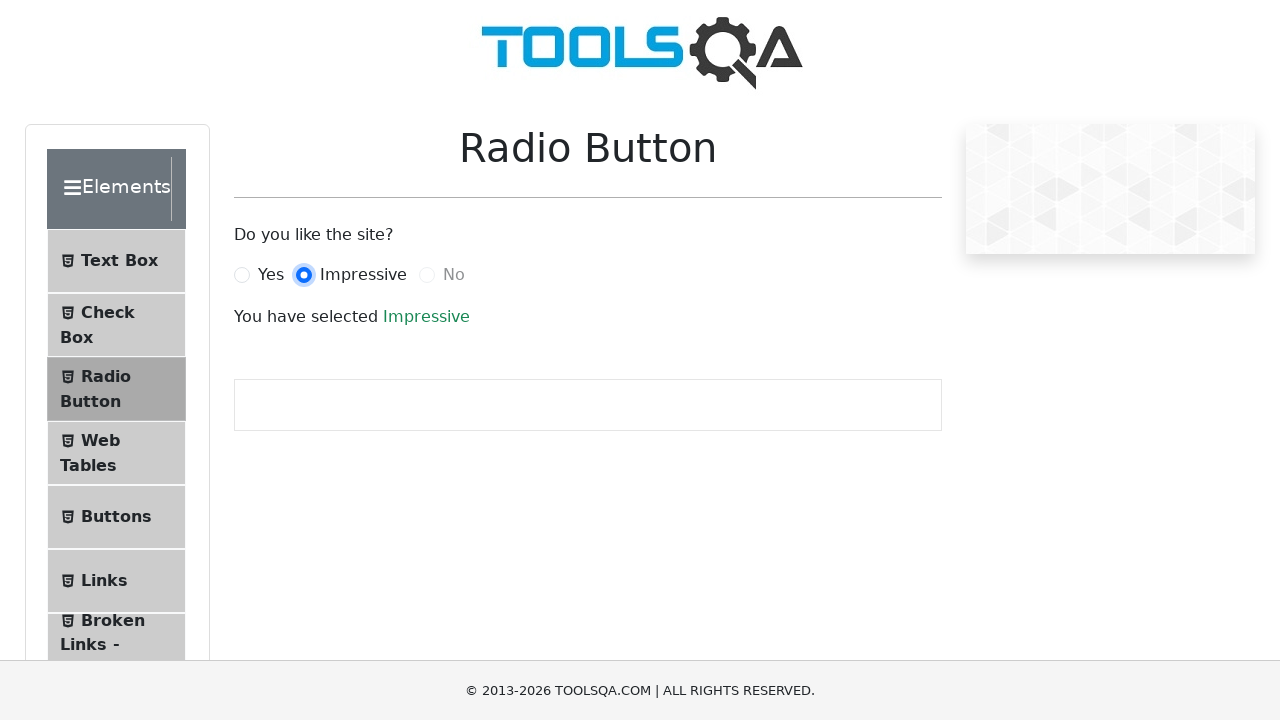

Verified result text equals 'Impressive'
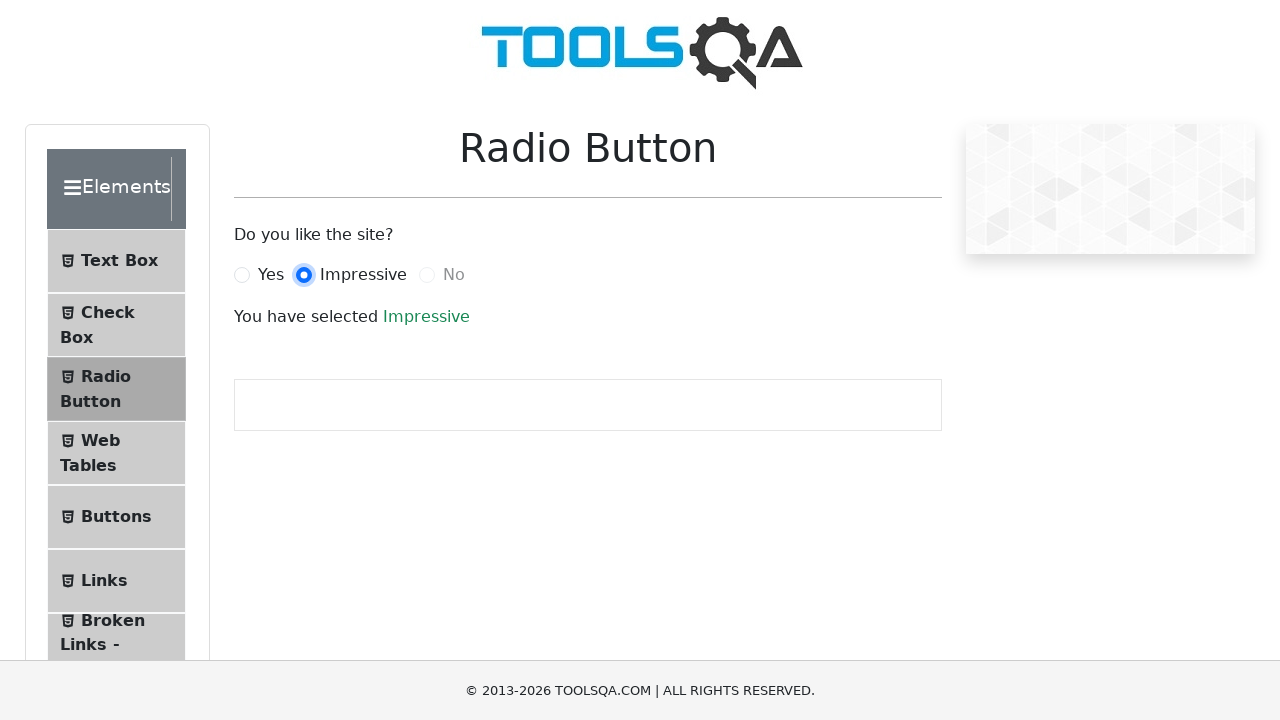

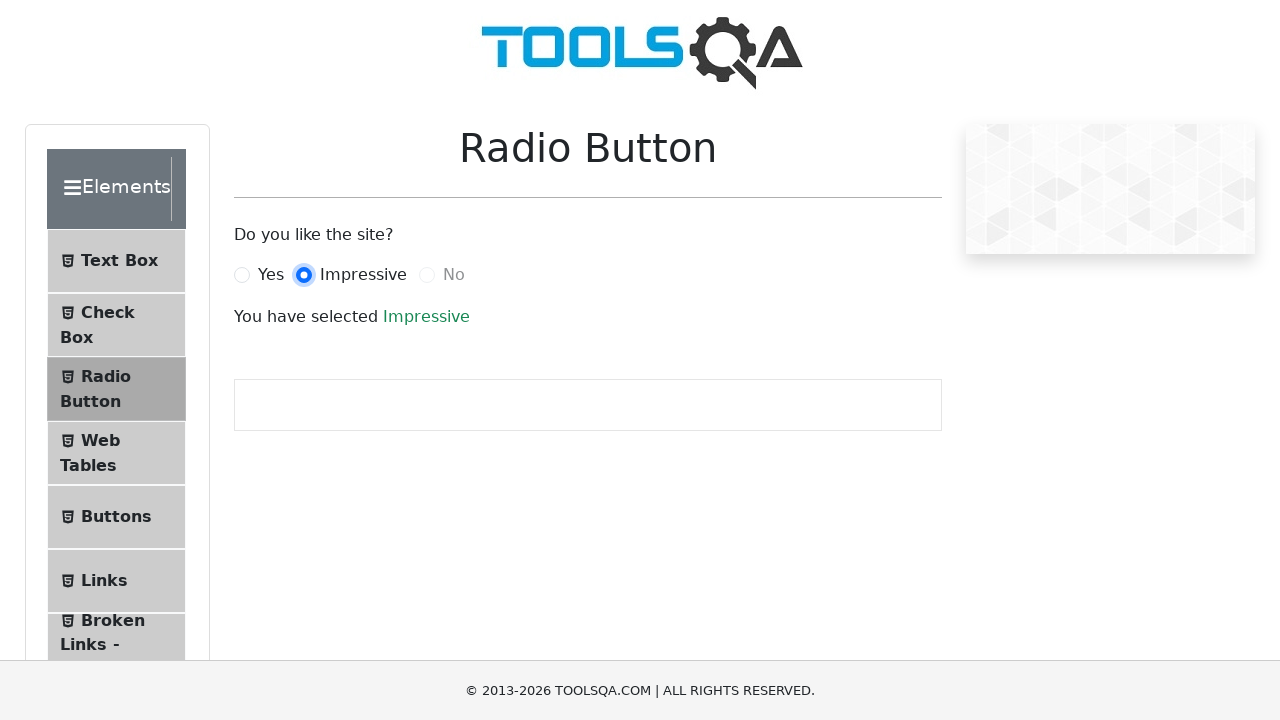